Navigates to a simple form page and locates the submit button element by its ID

Starting URL: http://suninjuly.github.io/simple_form_find_task.html

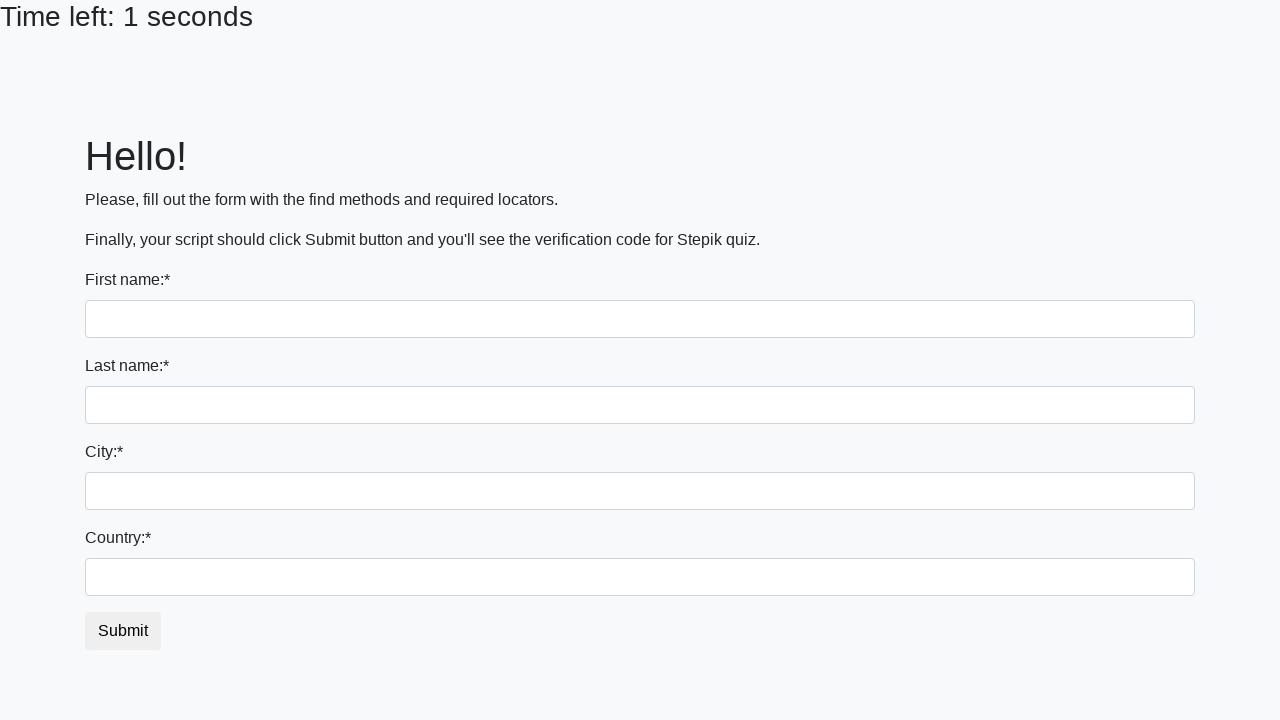

Waited for submit button element with ID 'submit_button' to load
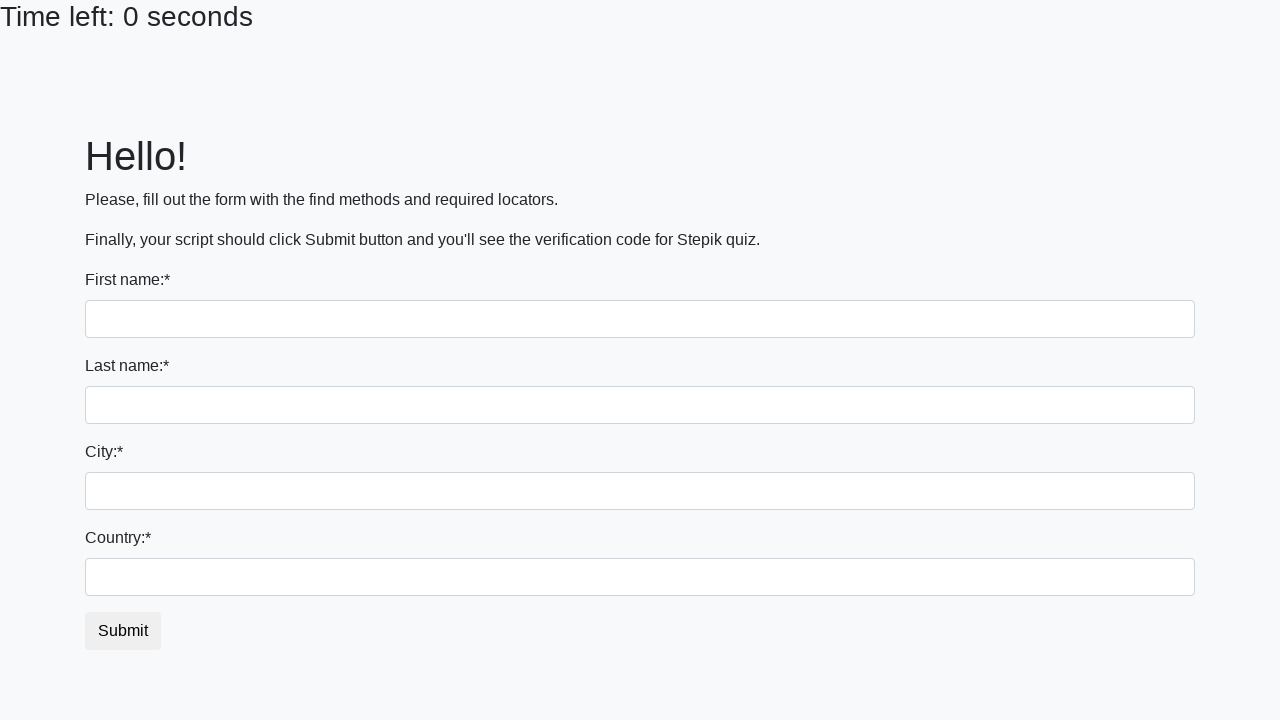

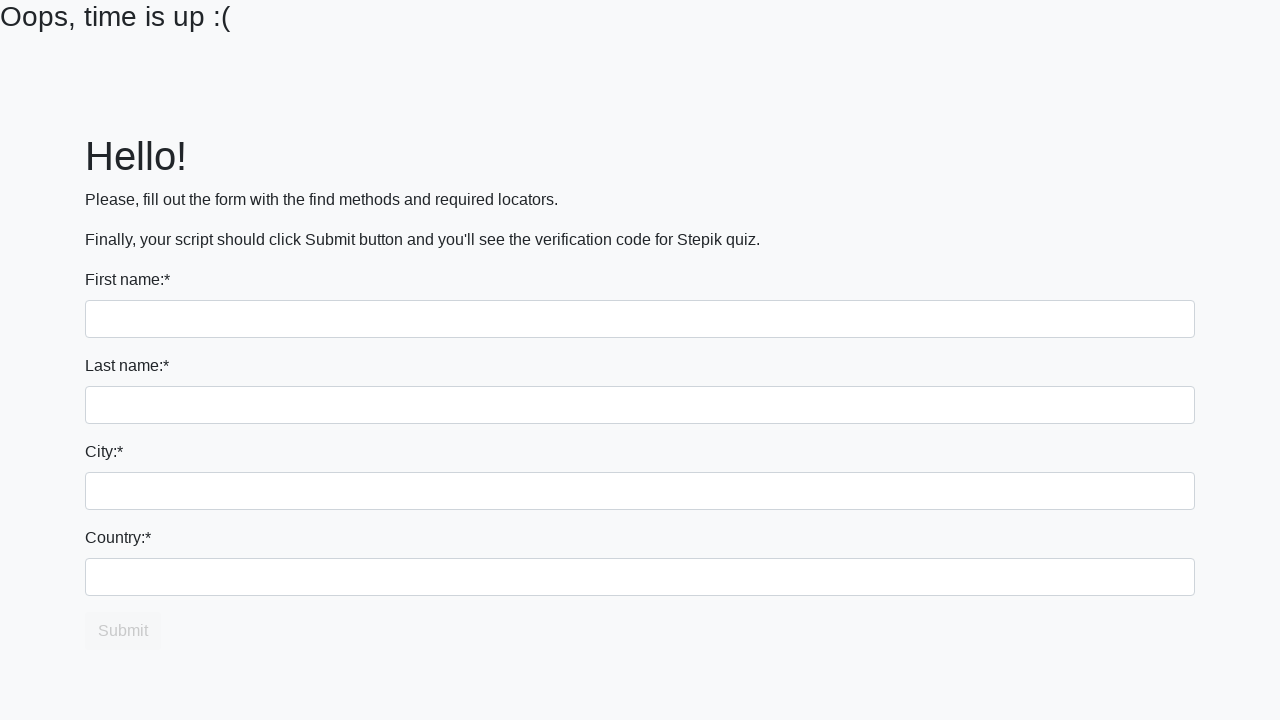